Tests a multi-step form workflow by clicking a link found by partial text (calculated from a mathematical expression), then filling out a personal information form with first name, last name, city, and country fields, and submitting it.

Starting URL: http://suninjuly.github.io/find_link_text

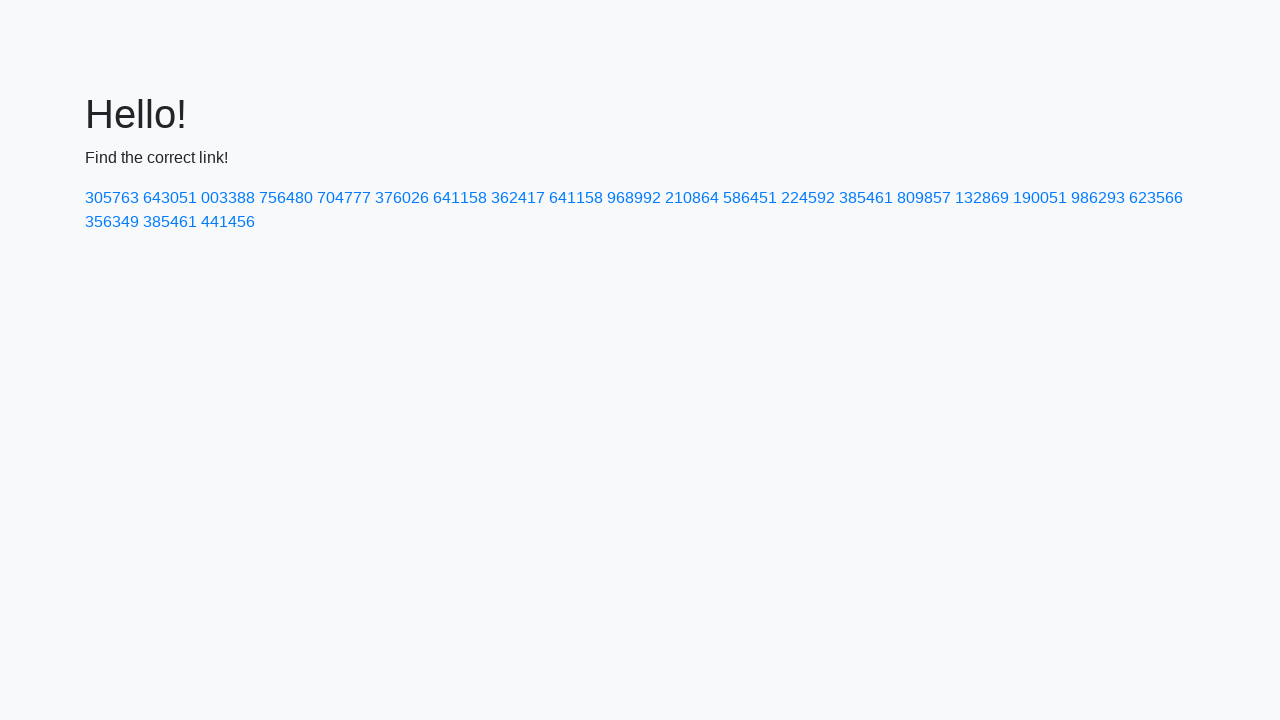

Clicked link with calculated text '224592' at (808, 198) on a:has-text('224592')
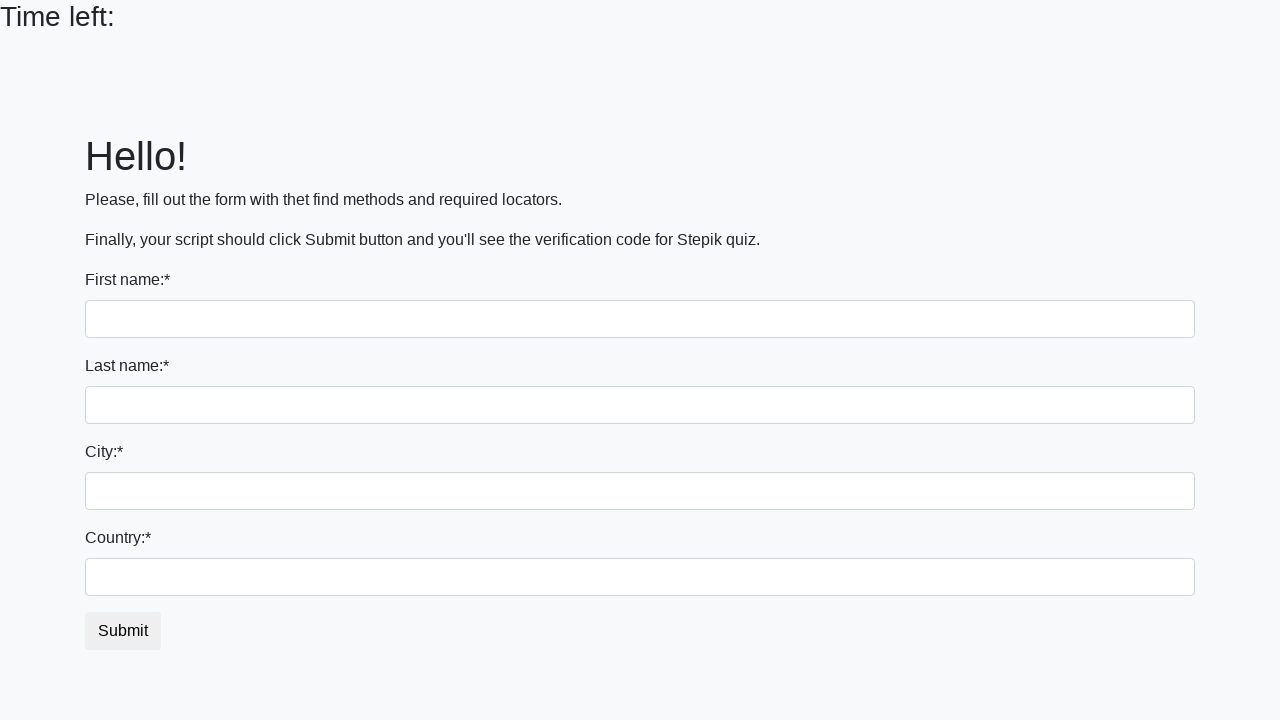

Filled first name field with 'Ivan' on input
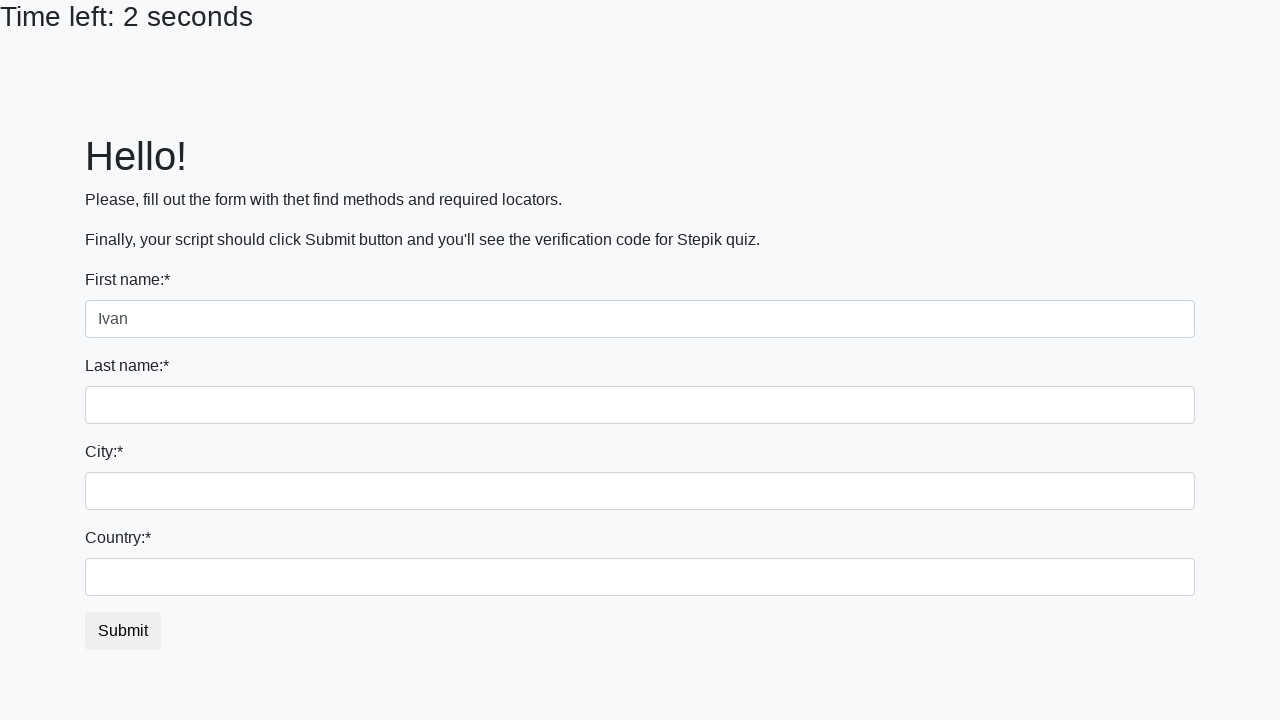

Filled last name field with 'Petrov' on input[name='last_name']
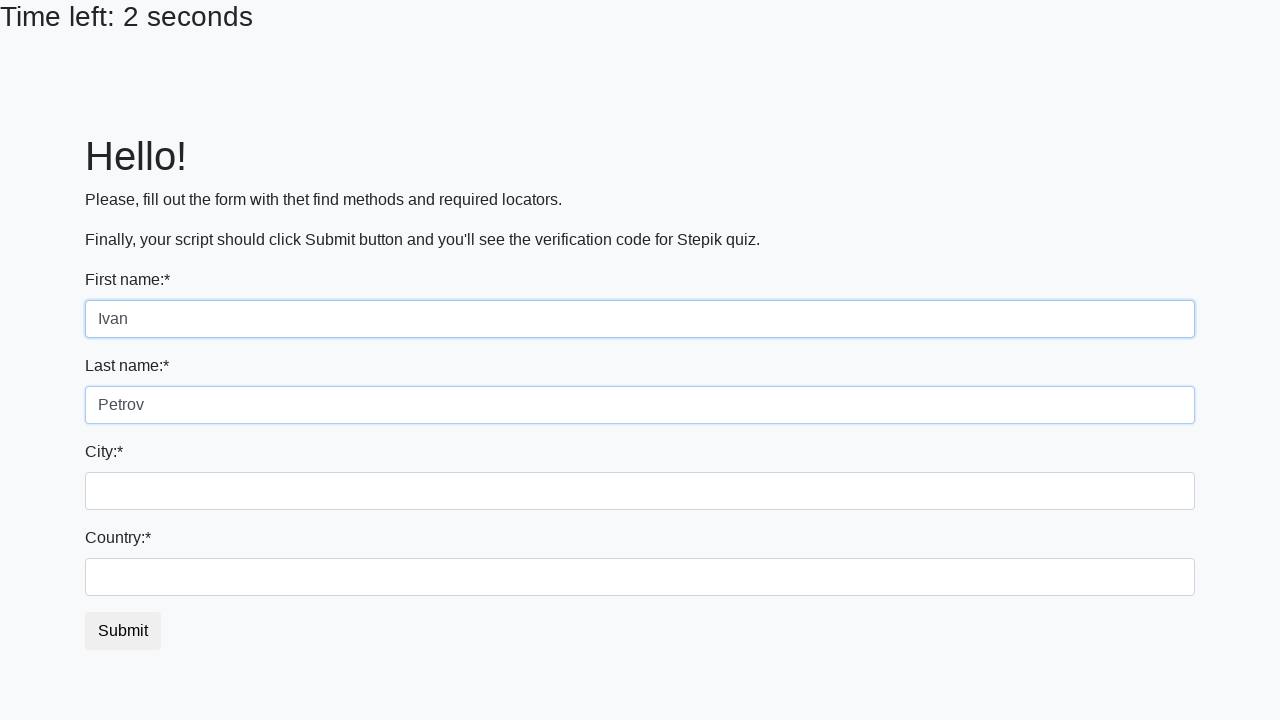

Filled city field with 'Smolensk' on .form-control.city
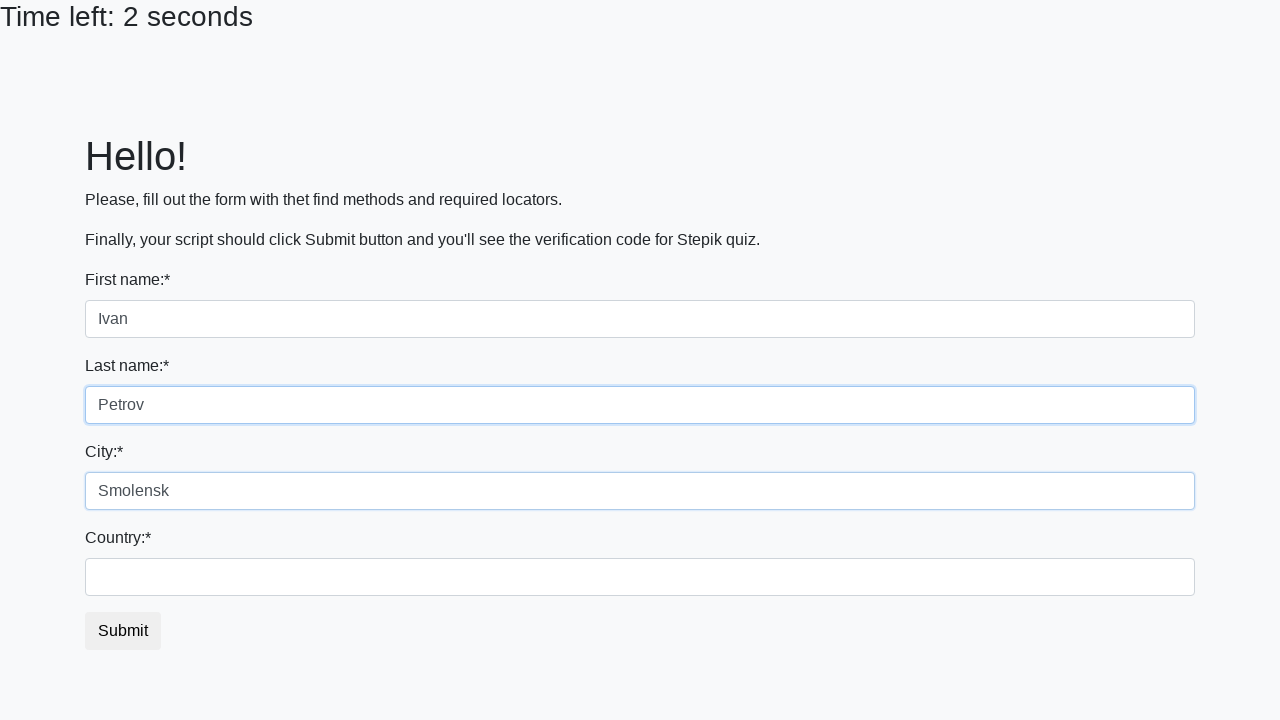

Filled country field with 'Russia' on #country
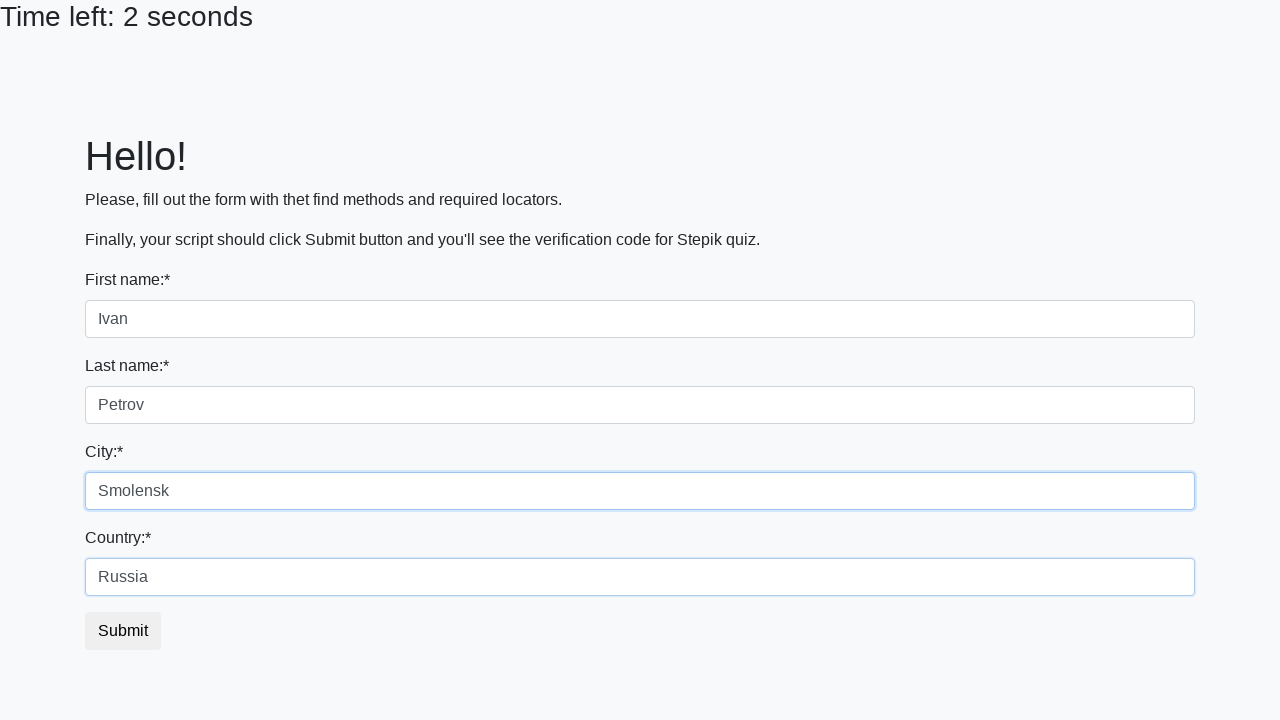

Clicked submit button to submit form at (123, 631) on button.btn
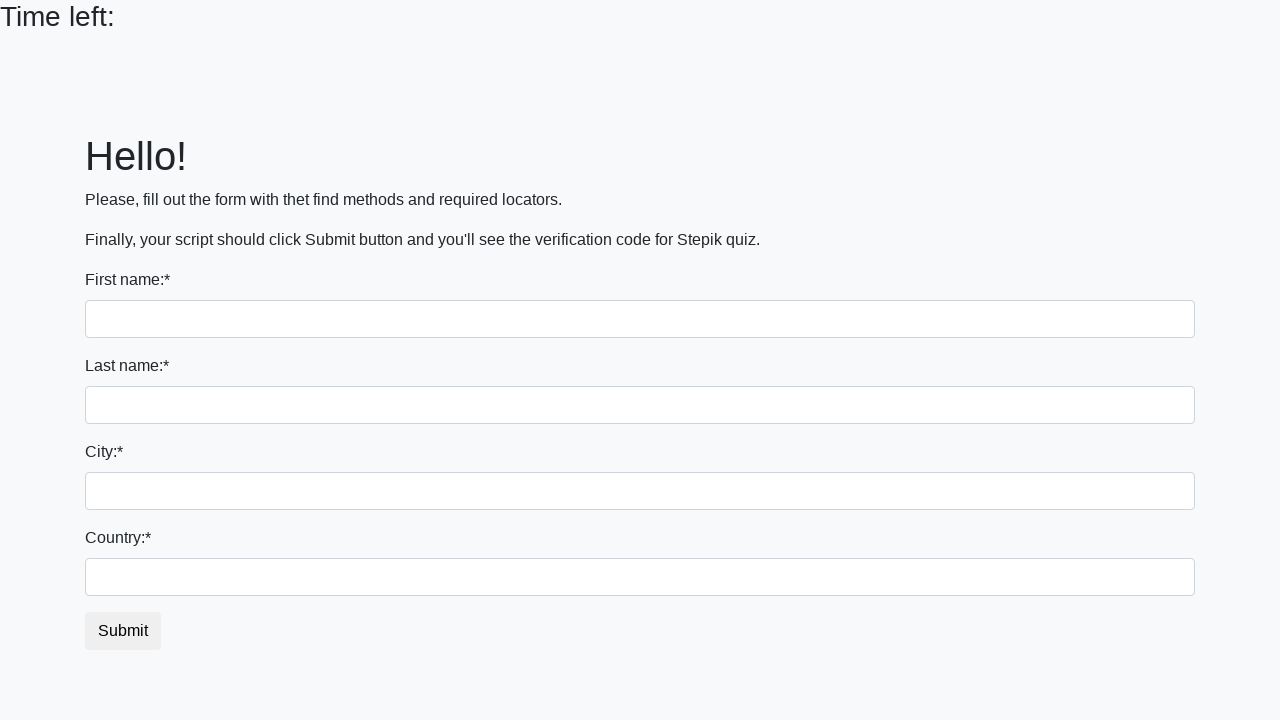

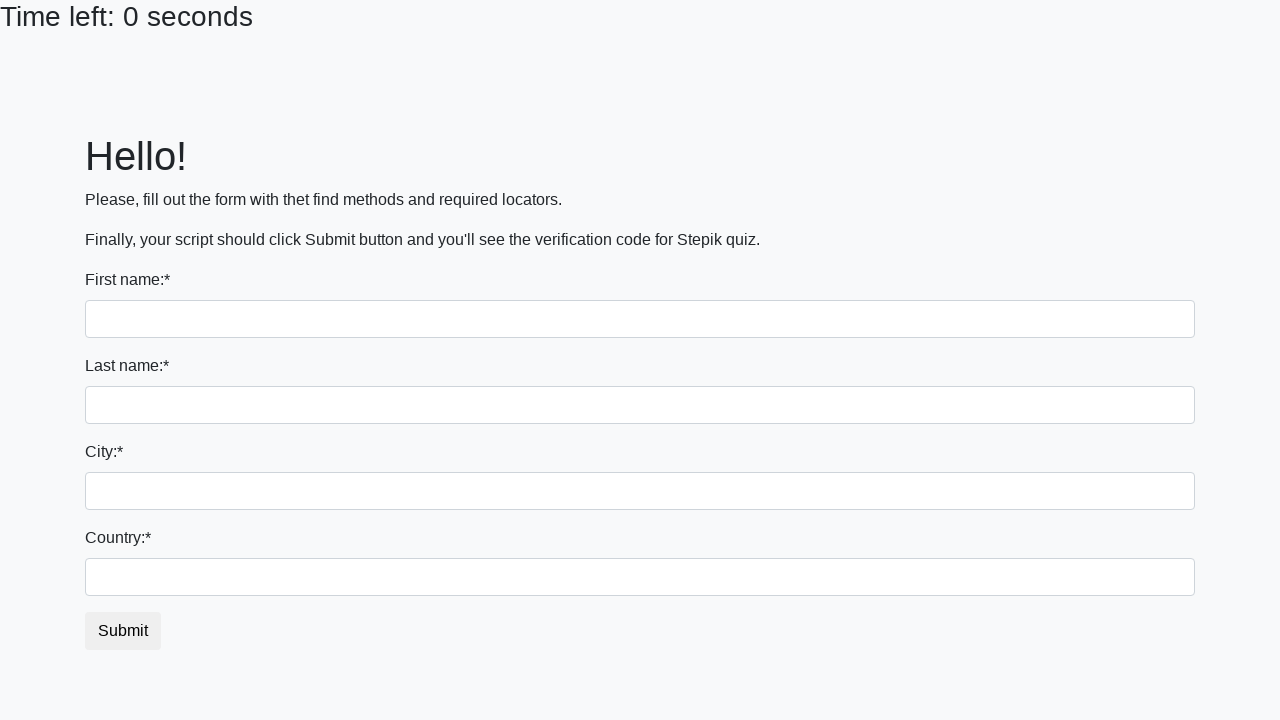